Tests visibility toggle functionality by verifying a text element is visible, clicking a hide button, and confirming the element becomes hidden

Starting URL: https://rahulshettyacademy.com/AutomationPractice/

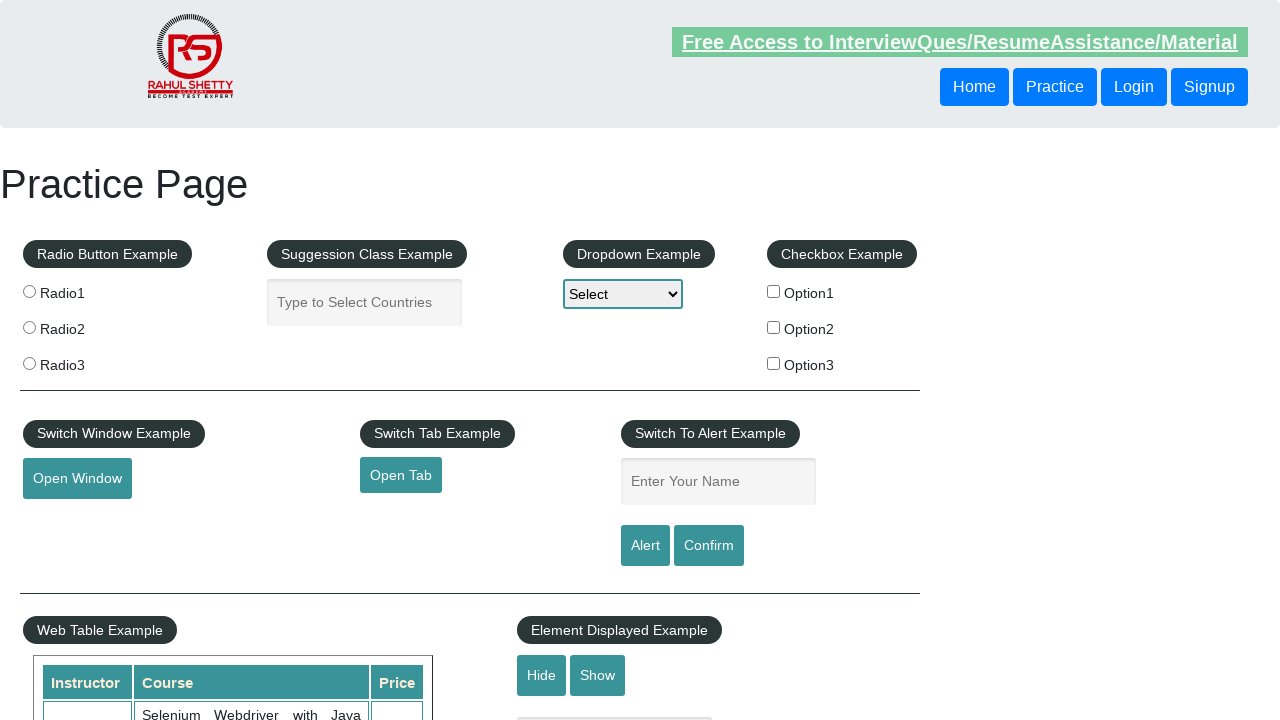

Verified text element is initially visible
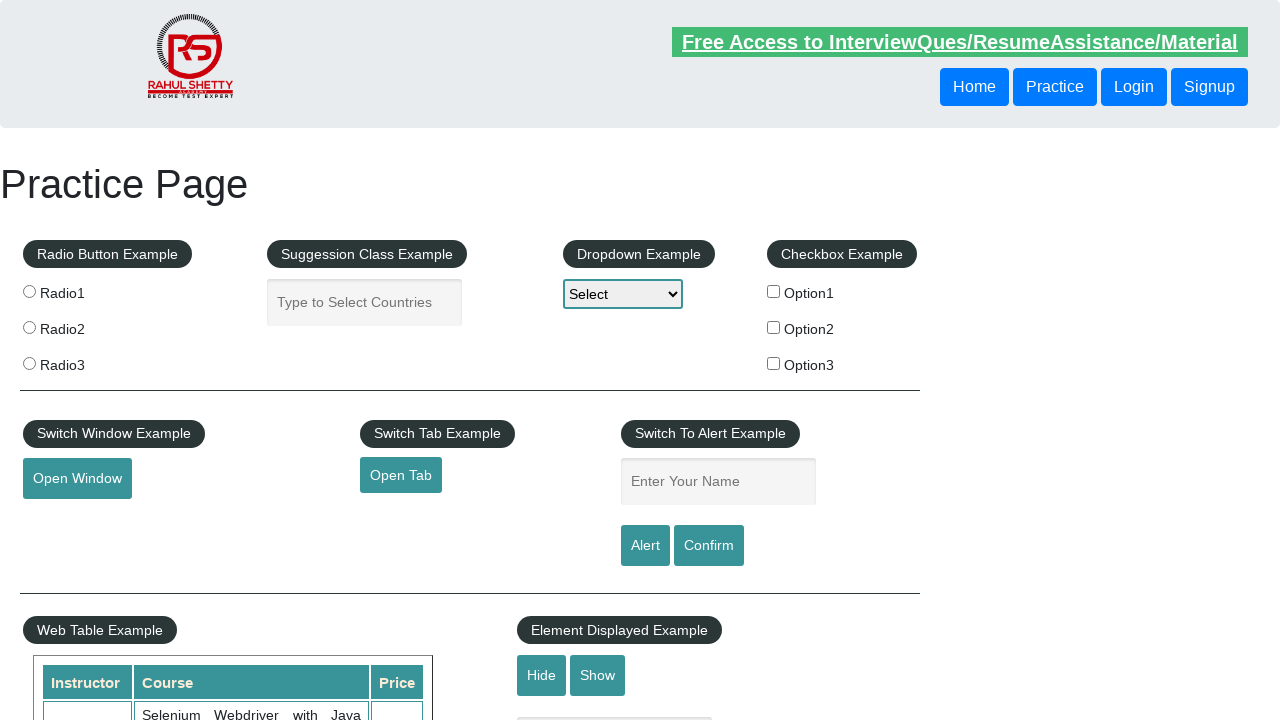

Clicked hide button to toggle visibility at (542, 675) on #hide-textbox
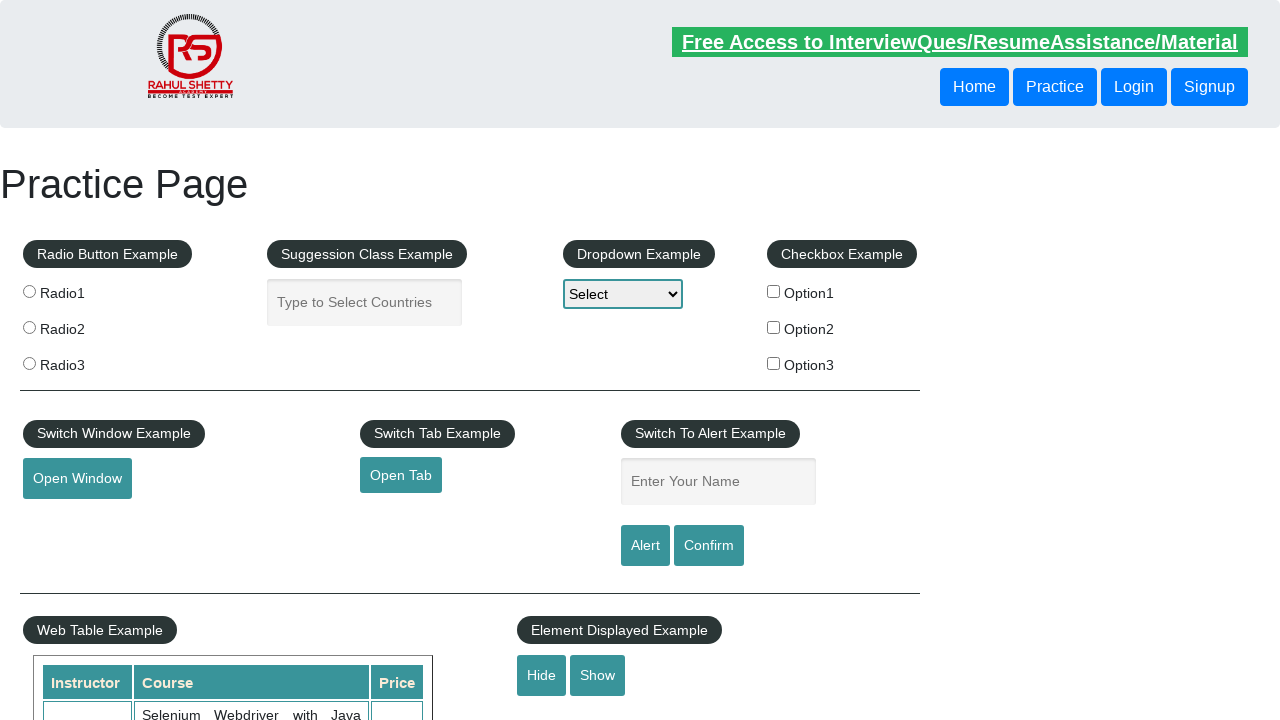

Verified text element is now hidden
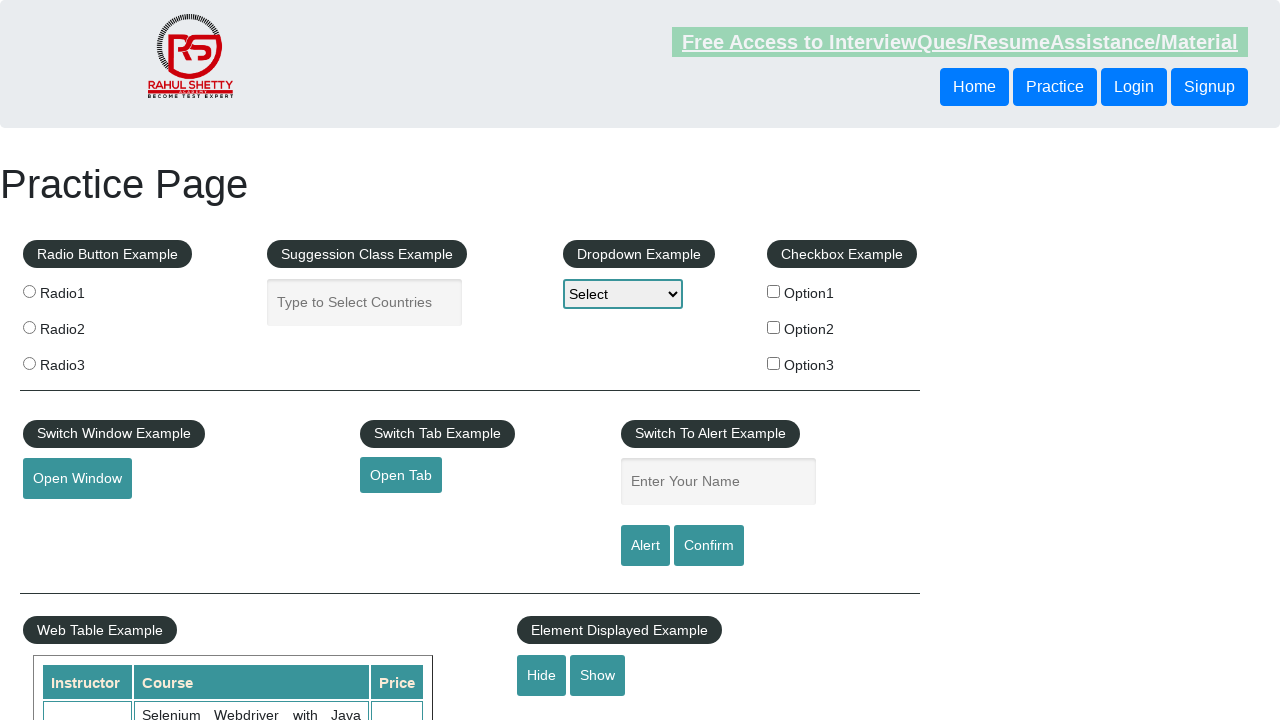

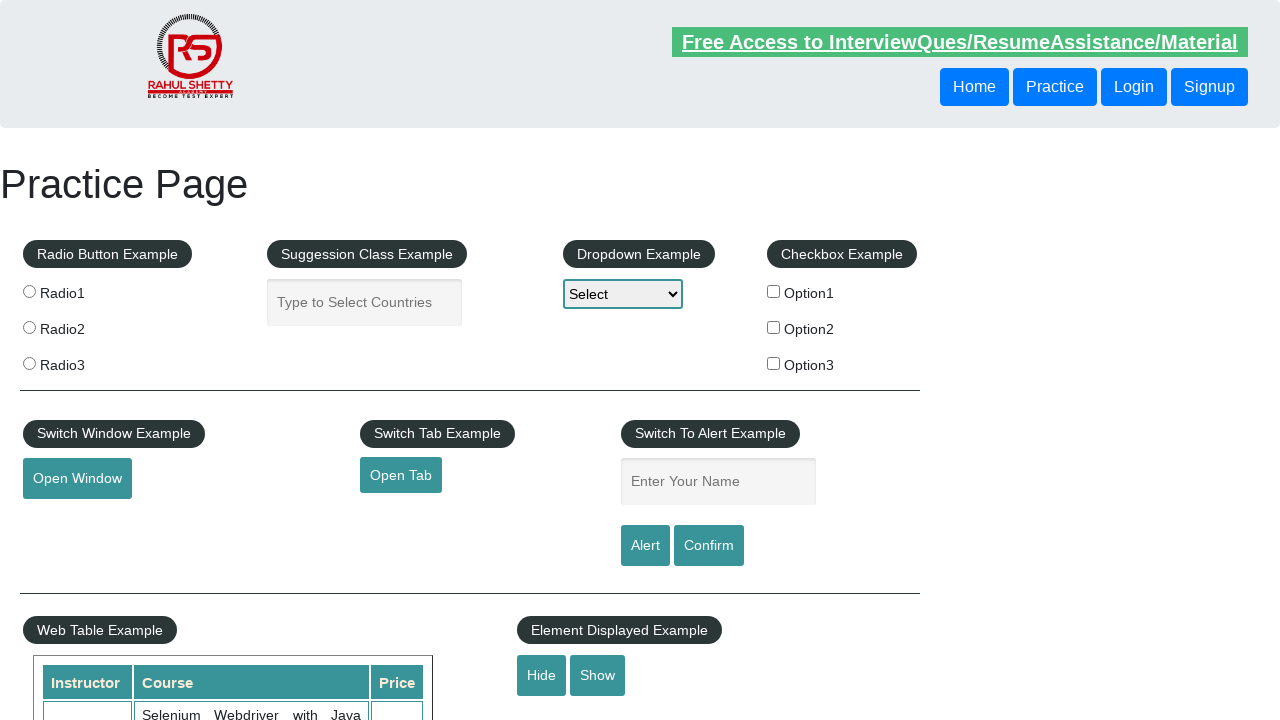